Tests navigation to checkbox page and verifies the header text displays "Checkboxes"

Starting URL: https://formy-project.herokuapp.com/

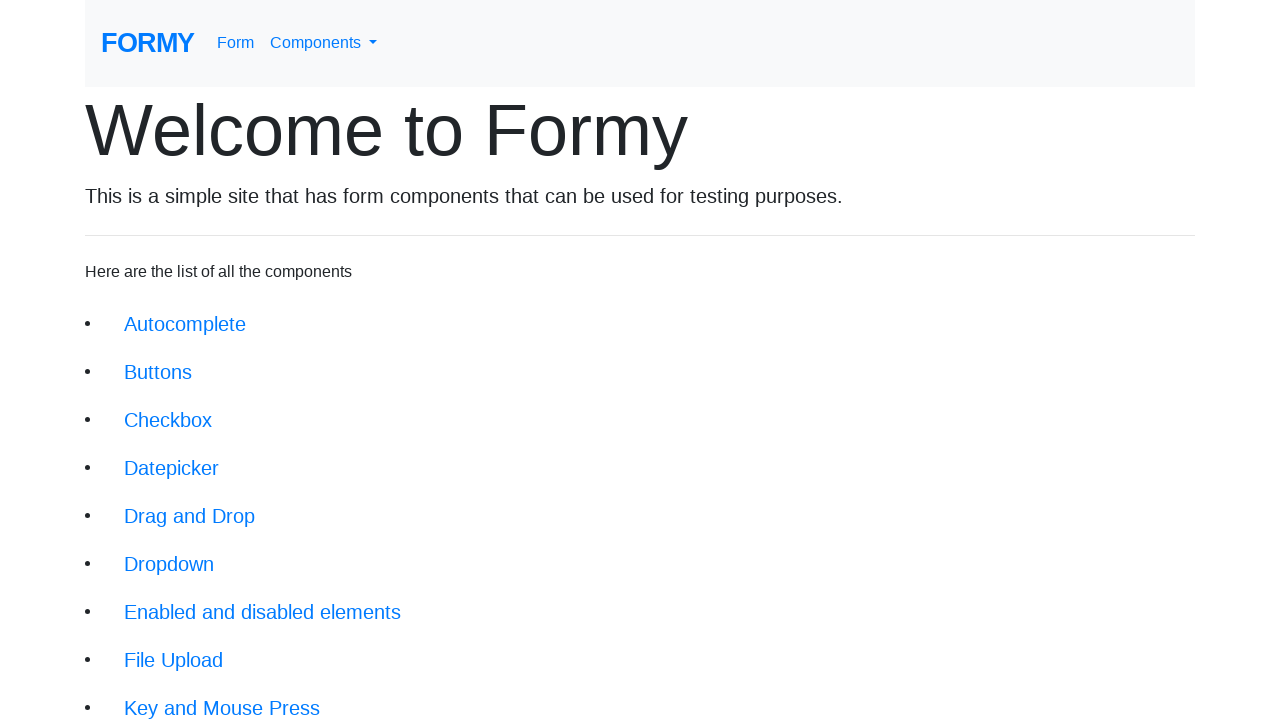

Clicked on checkbox link to navigate to checkbox page at (168, 420) on xpath=//li/a[@href='/checkbox']
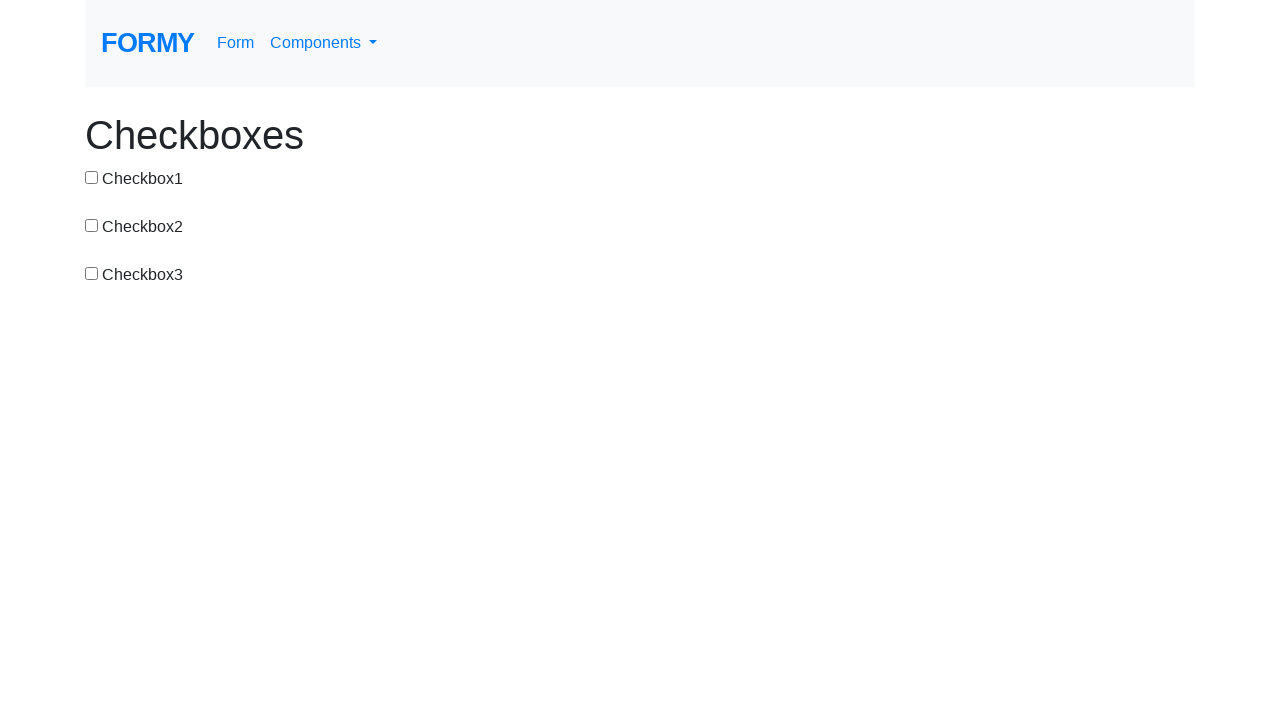

Checkbox page loaded with header element present
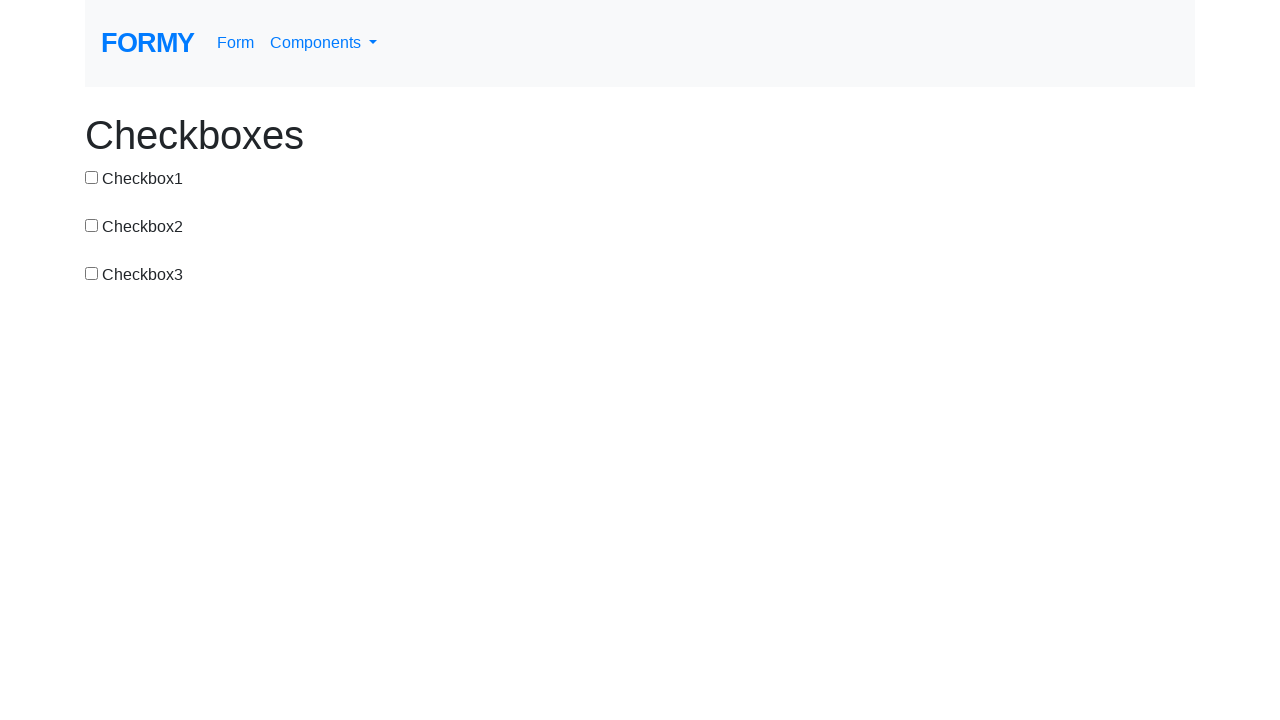

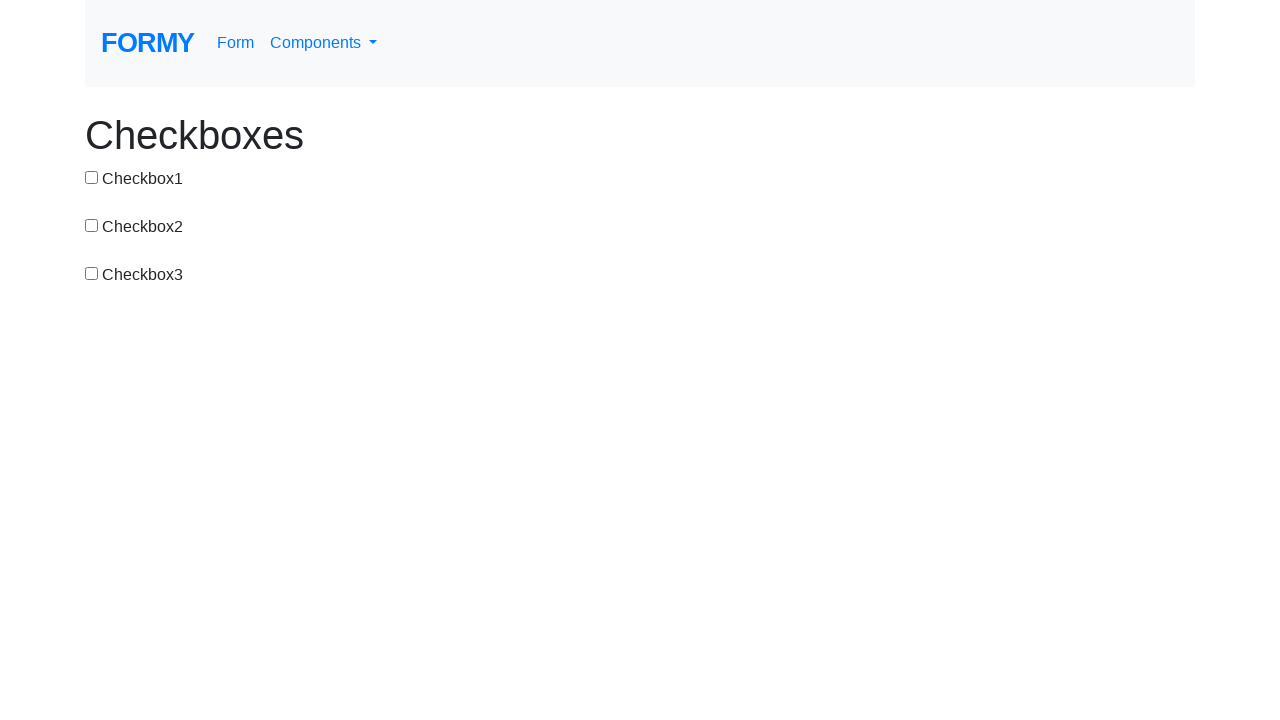